Tests an e-commerce flow by adding a product (Broccoli) to cart, proceeding through checkout, selecting country, and completing the order

Starting URL: https://rahulshettyacademy.com/seleniumPractise/#/

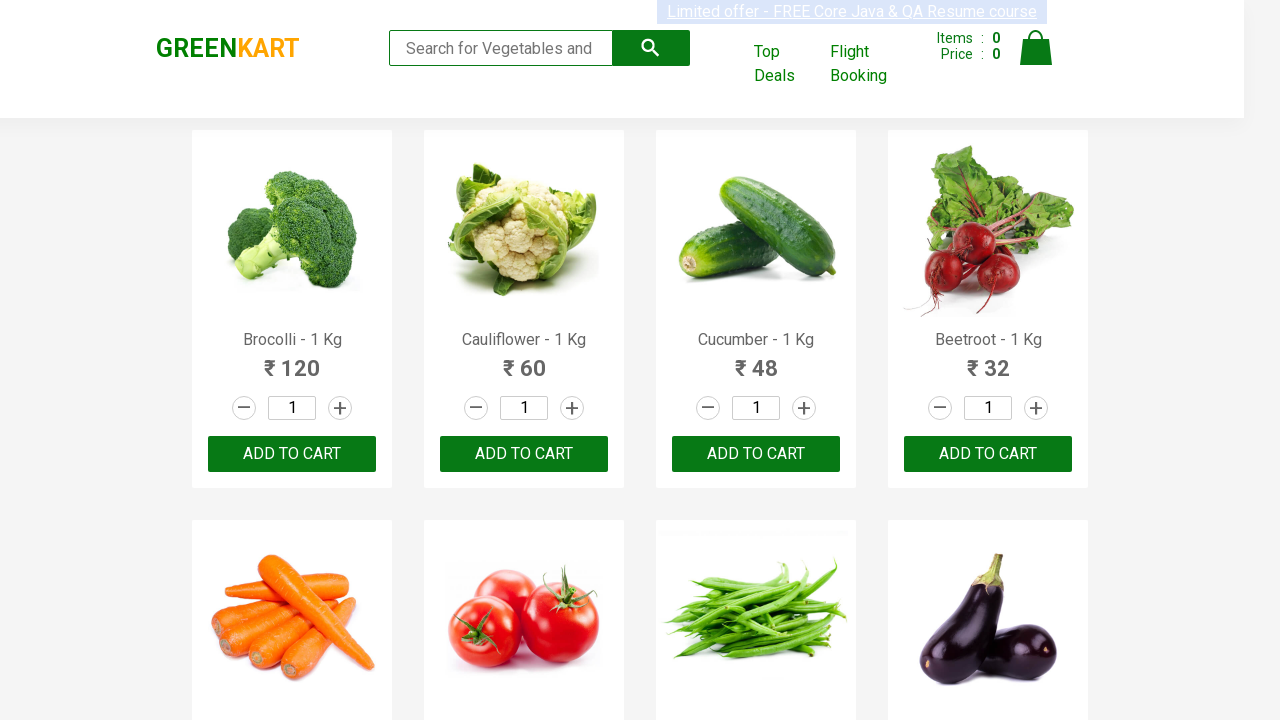

Found Broccoli product and added to cart at (292, 454) on .product button >> nth=0
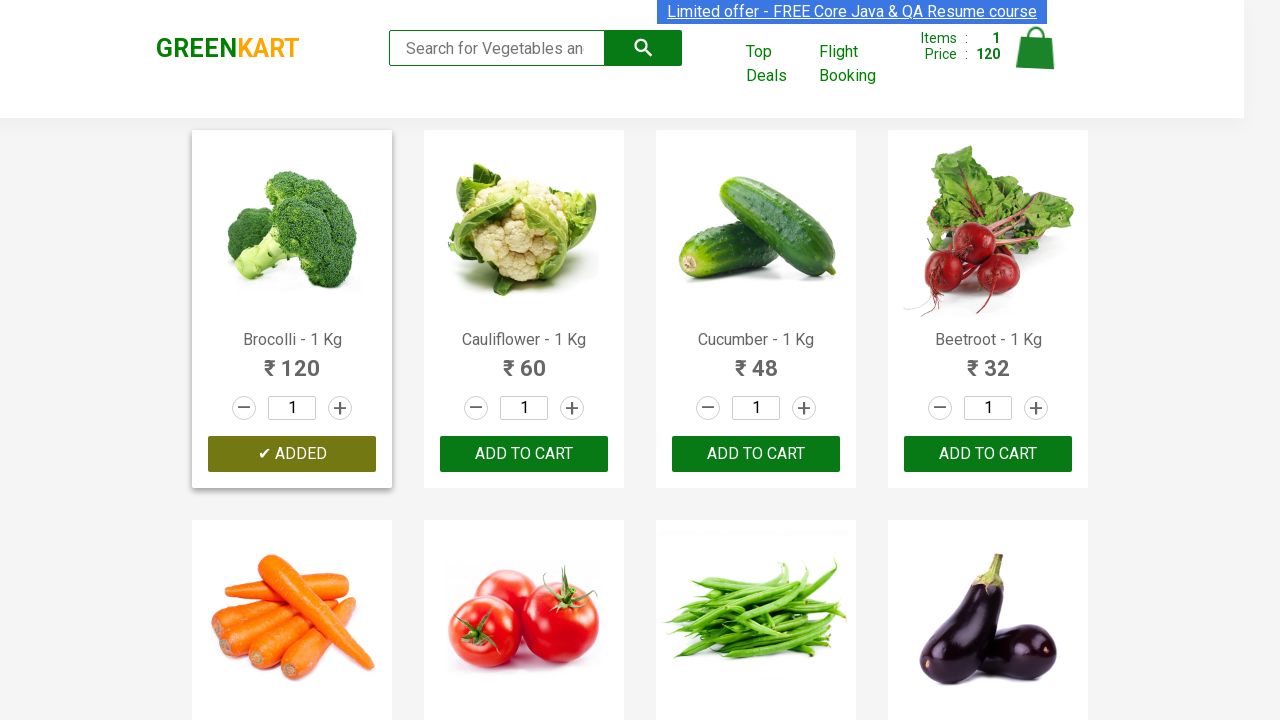

Clicked cart icon to view cart at (1036, 59) on .cart-icon
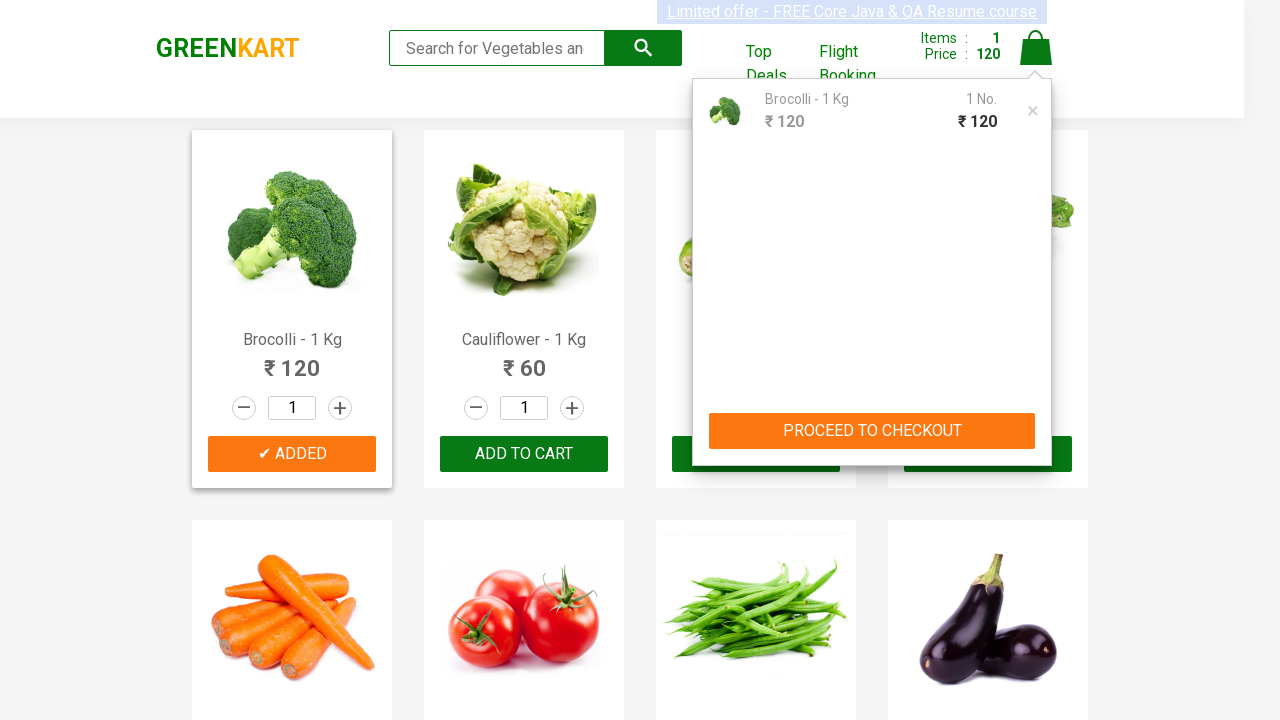

Cart items loaded and Broccoli verified in cart
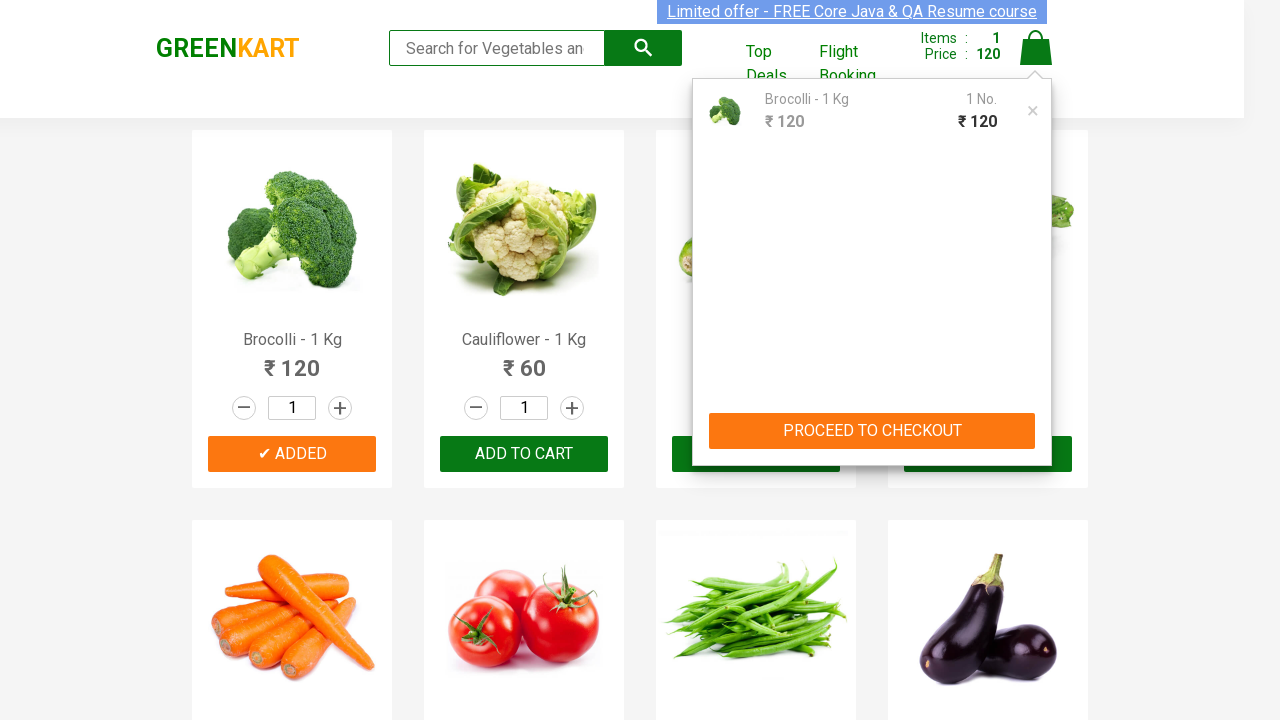

Clicked PROCEED TO CHECKOUT button at (872, 431) on internal:text="PROCEED TO CHECKOUT"i
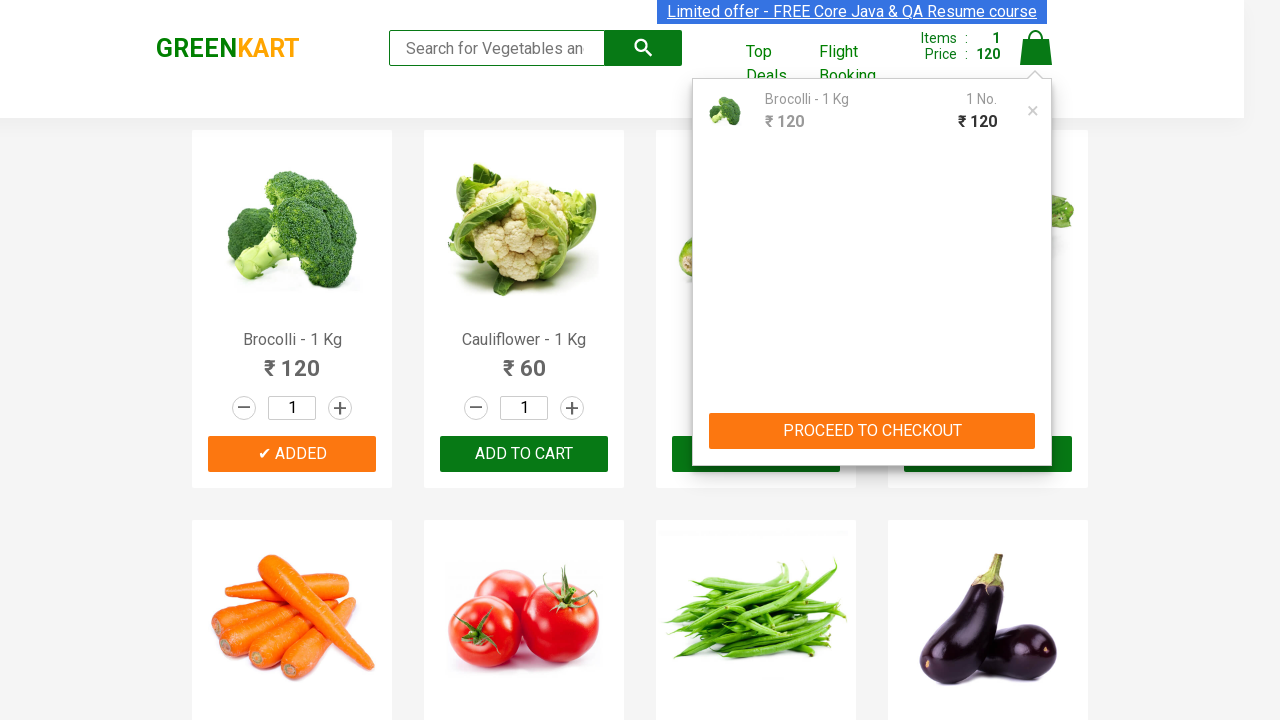

Clicked Place Order button at (1036, 420) on internal:text="Place Order"i
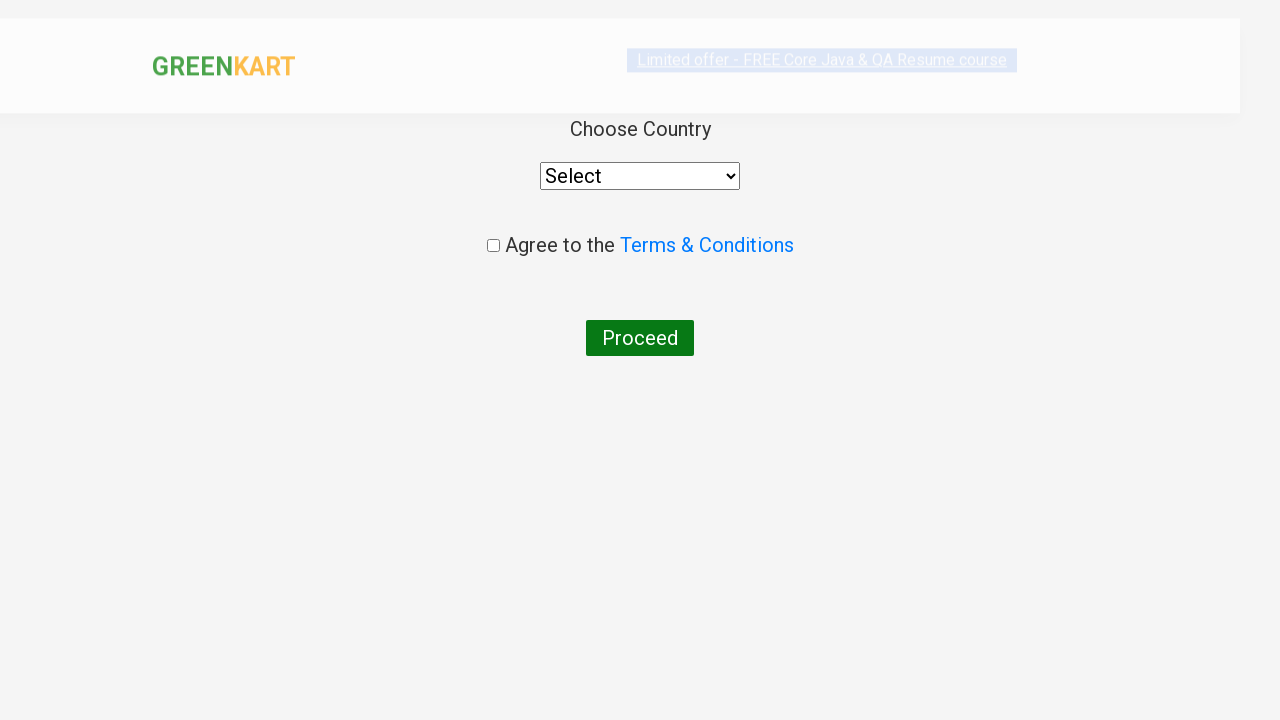

Selected India from country dropdown on select
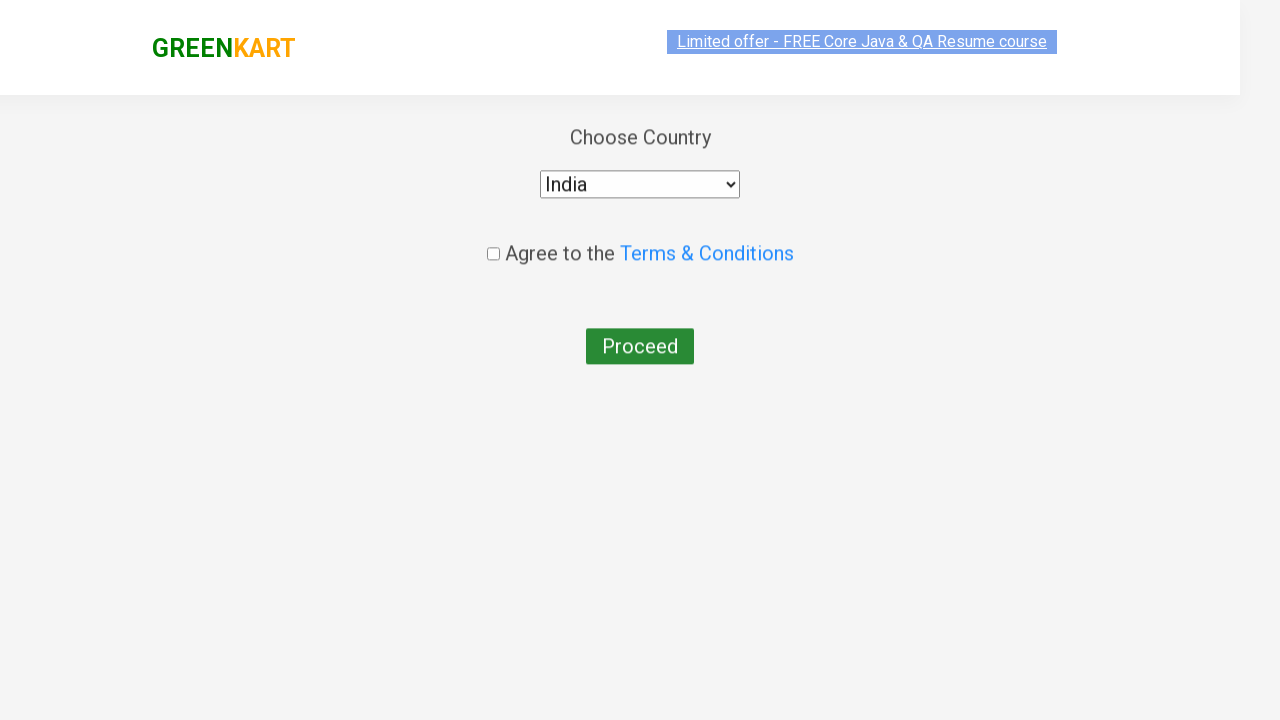

Checked the agreement checkbox at (493, 246) on input[type='checkbox']
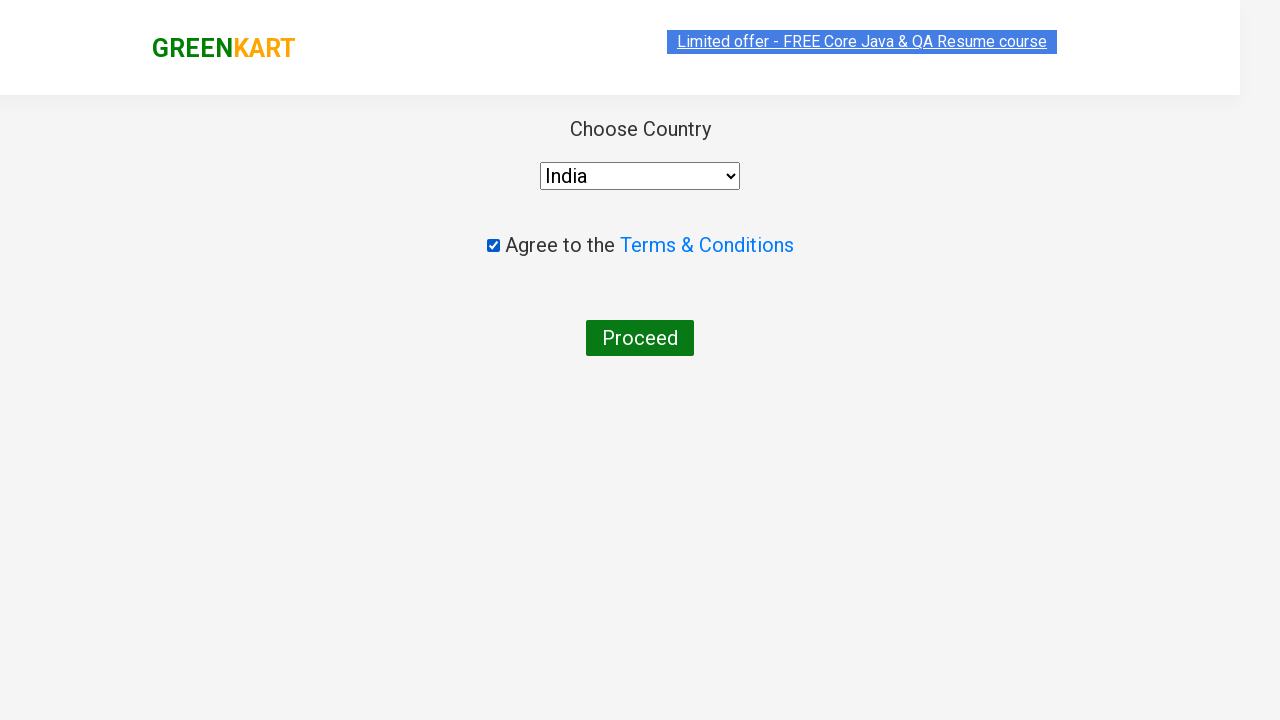

Clicked Proceed to complete order at (640, 338) on internal:text="Proceed"i
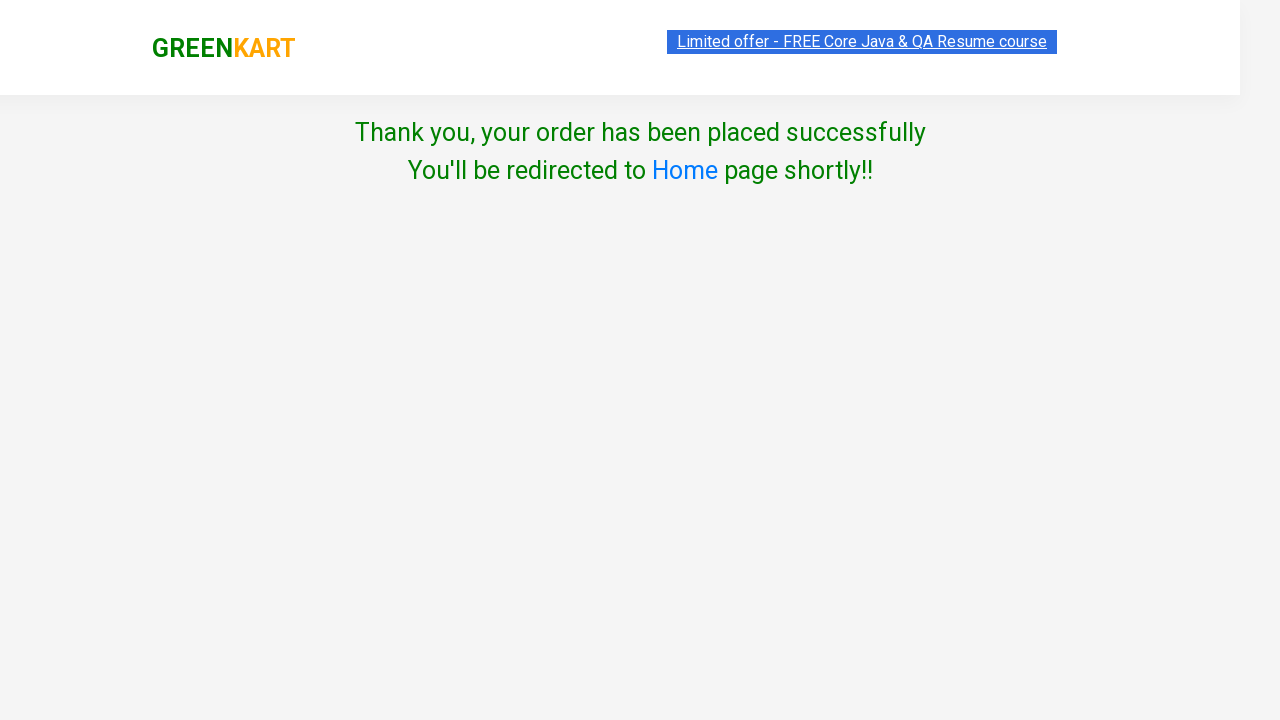

Order confirmation received - order has been placed successfully
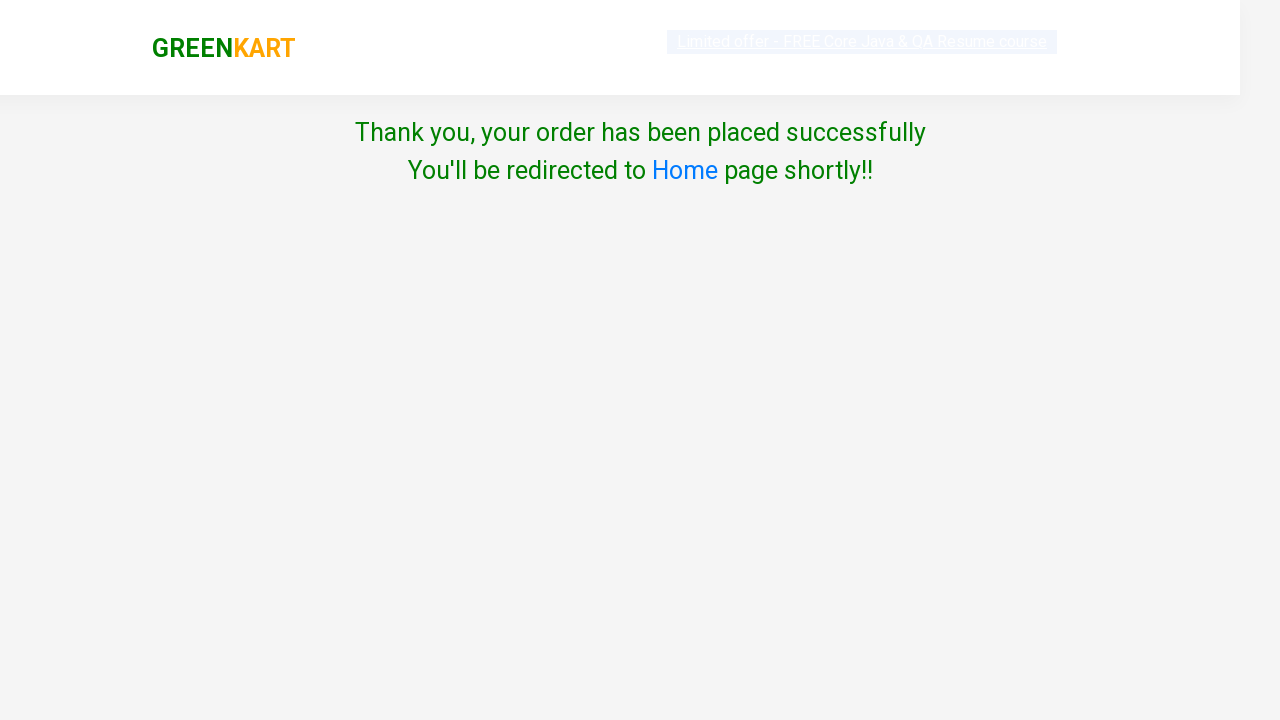

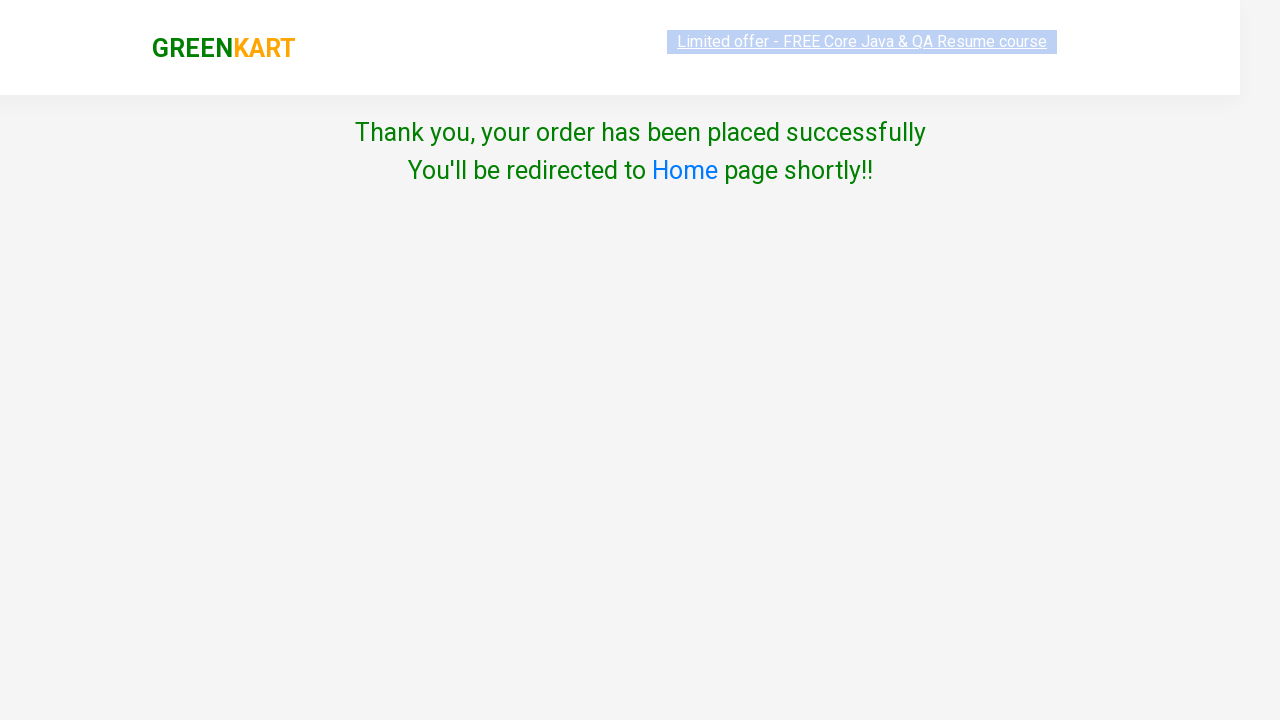